Navigates to a practice form and fills in a name field using CSS selector with partial attribute matching

Starting URL: https://demoqa.com/automation-practice-form

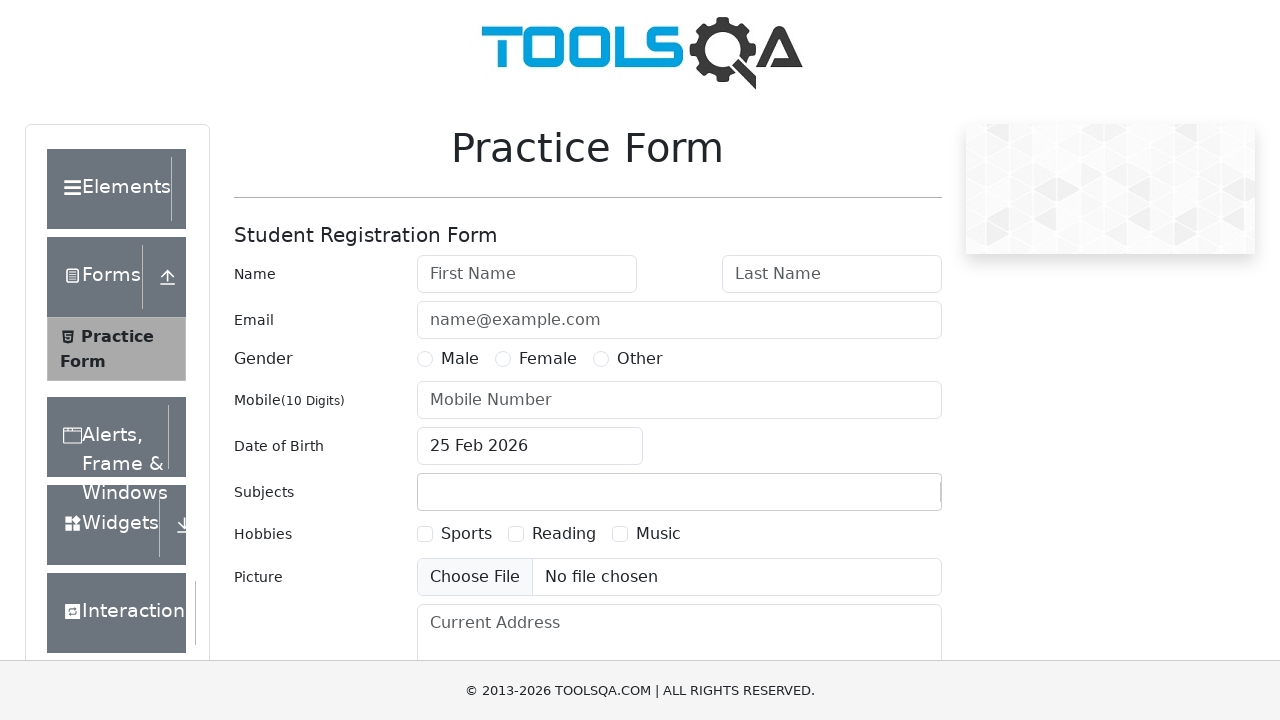

Navigated to automation practice form at https://demoqa.com/automation-practice-form
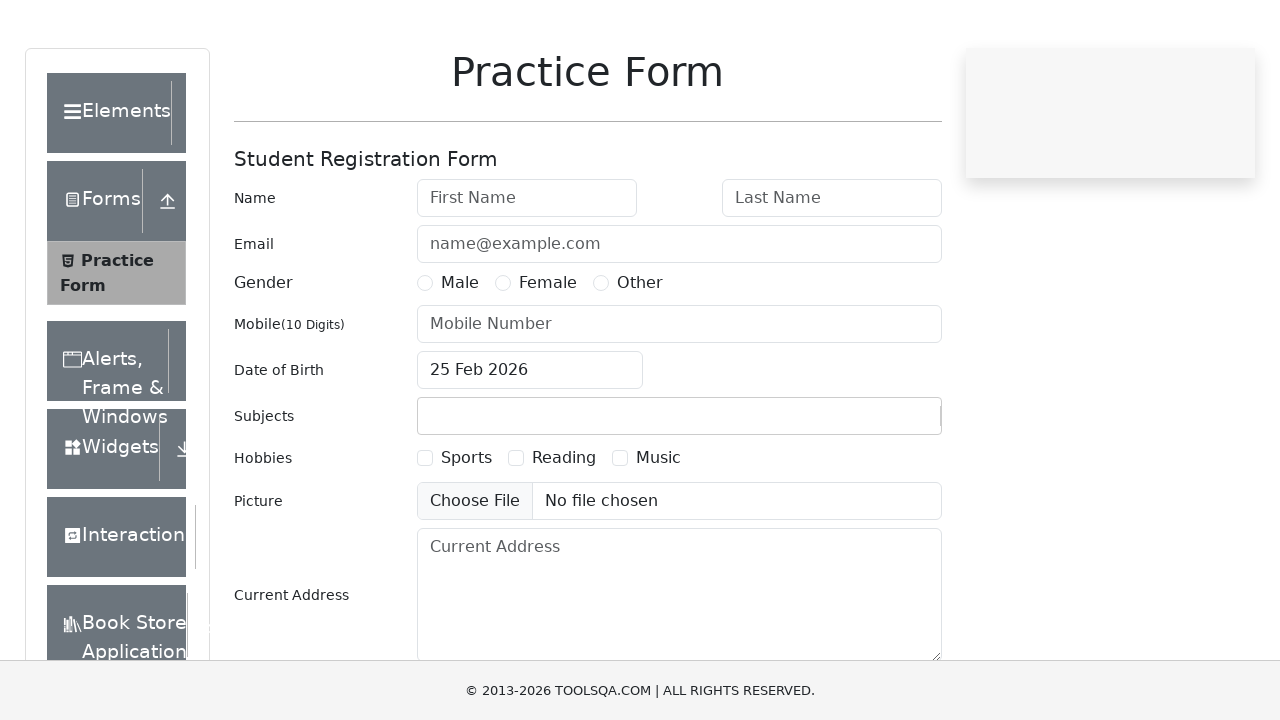

Filled name field with 'Supono' using CSS selector with partial attribute matching on input[id *= 'st']
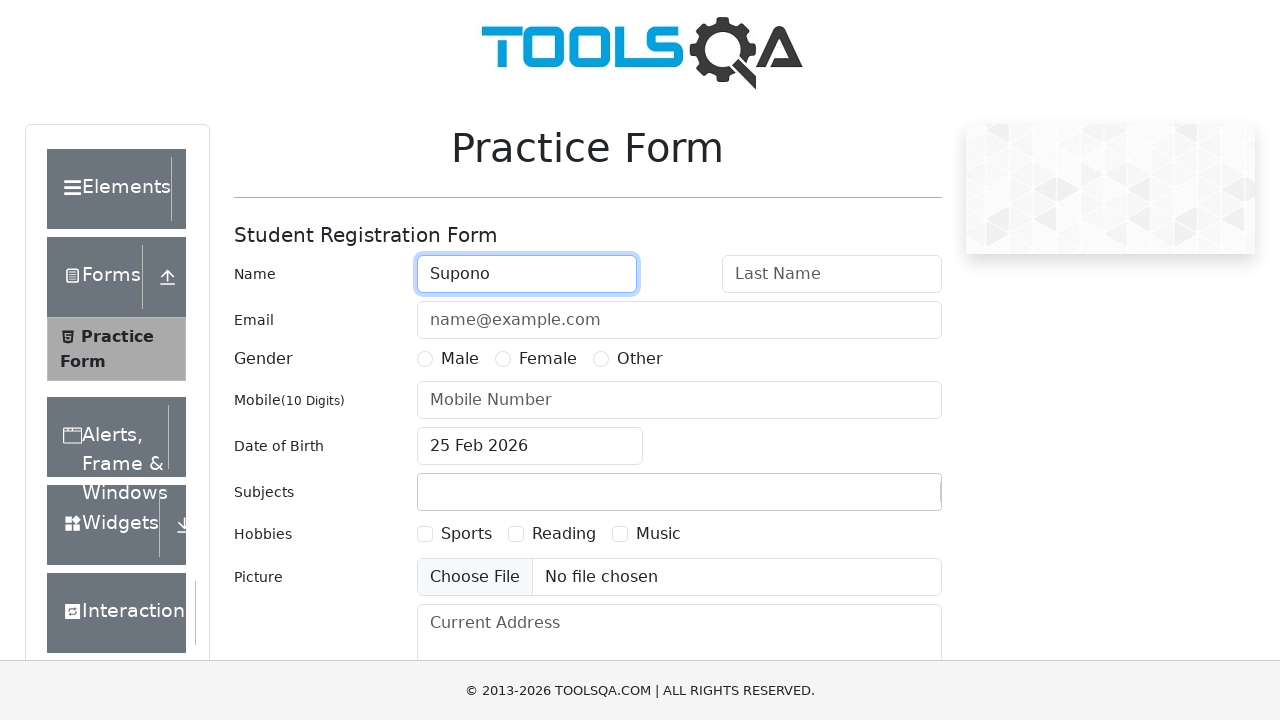

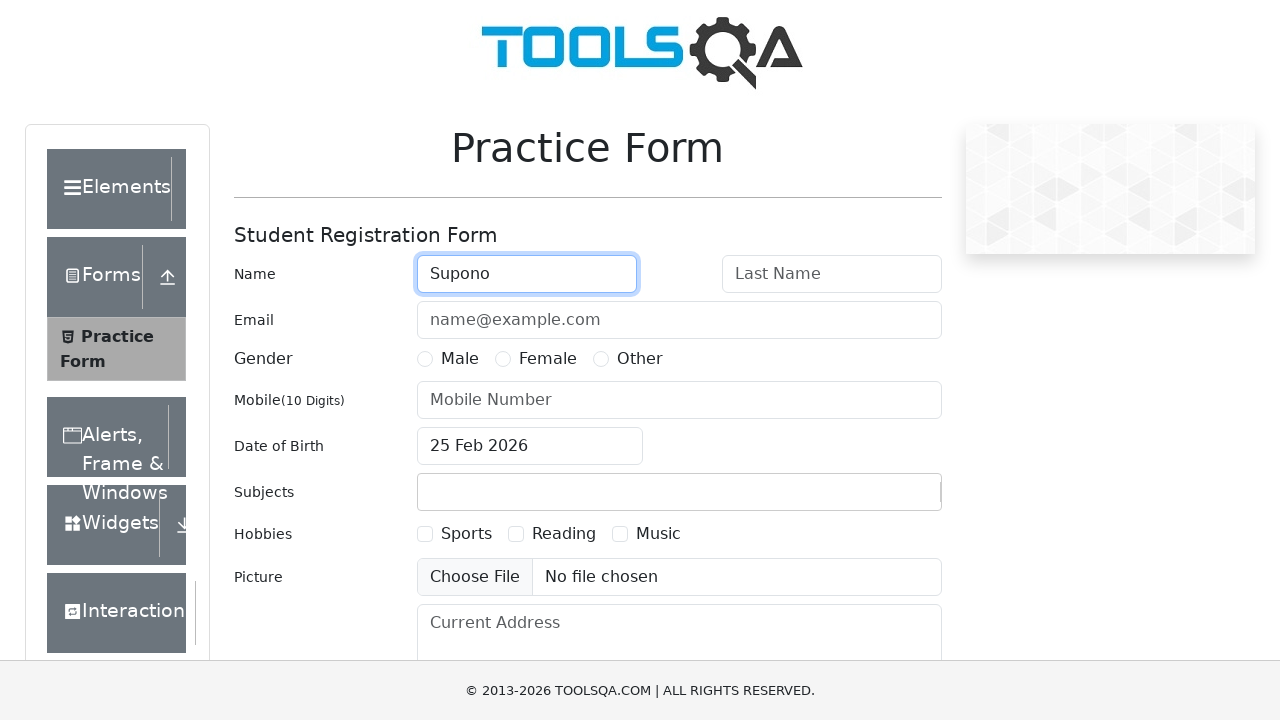